Navigates to the CURA Healthcare demo site and clicks the Make Appointment button to verify the free trial functionality

Starting URL: https://katalon-demo-cura.herokuapp.com/

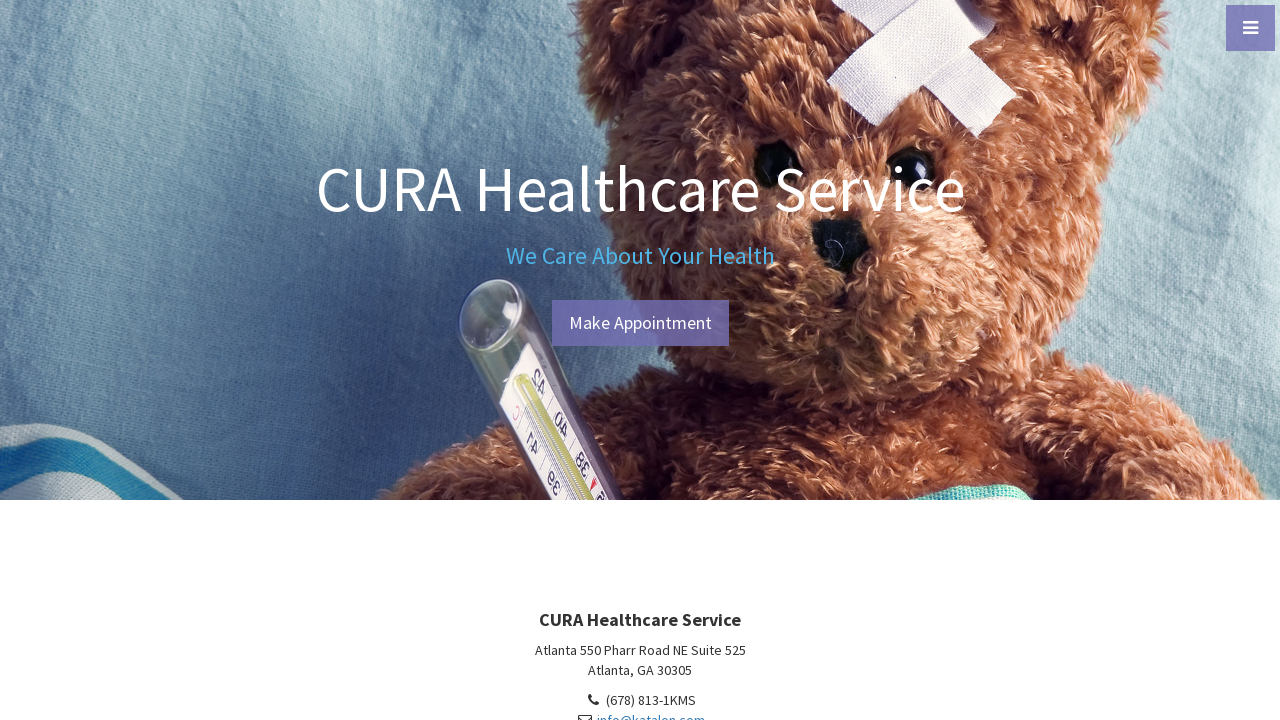

Clicked the Make Appointment button at (640, 323) on xpath=//a[text()='Make Appointment']
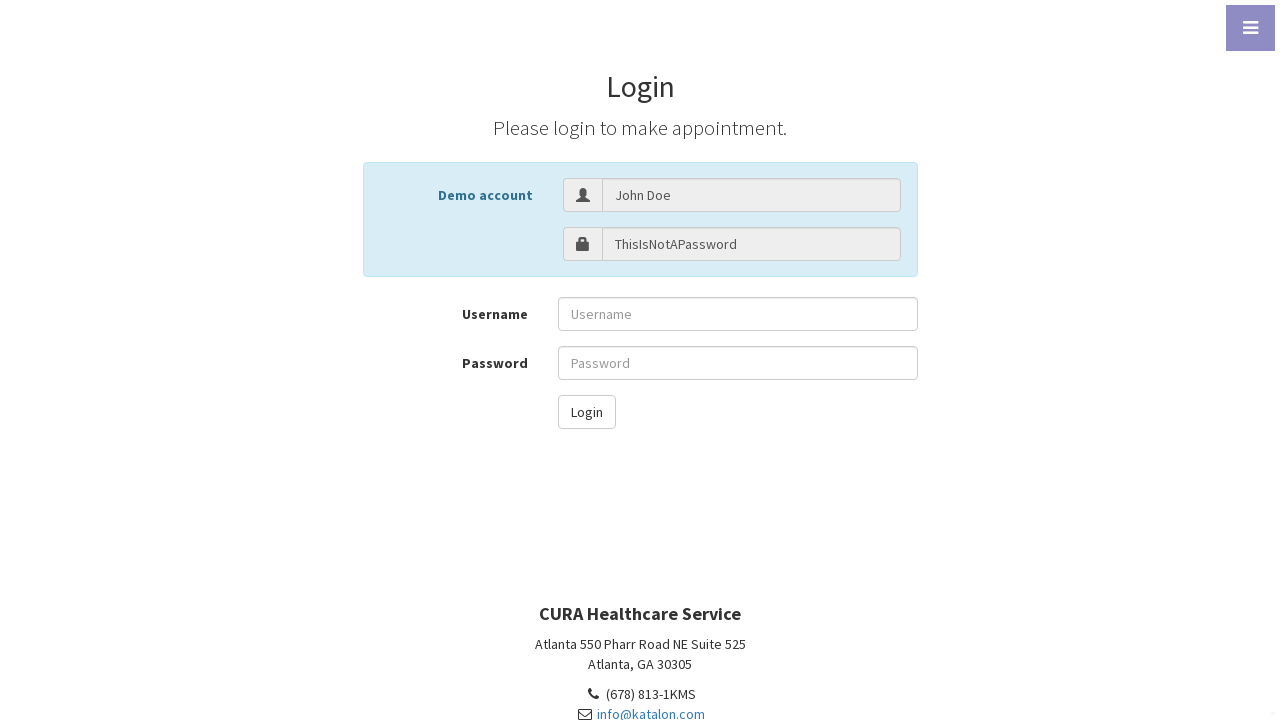

Waited for page to load after clicking Make Appointment
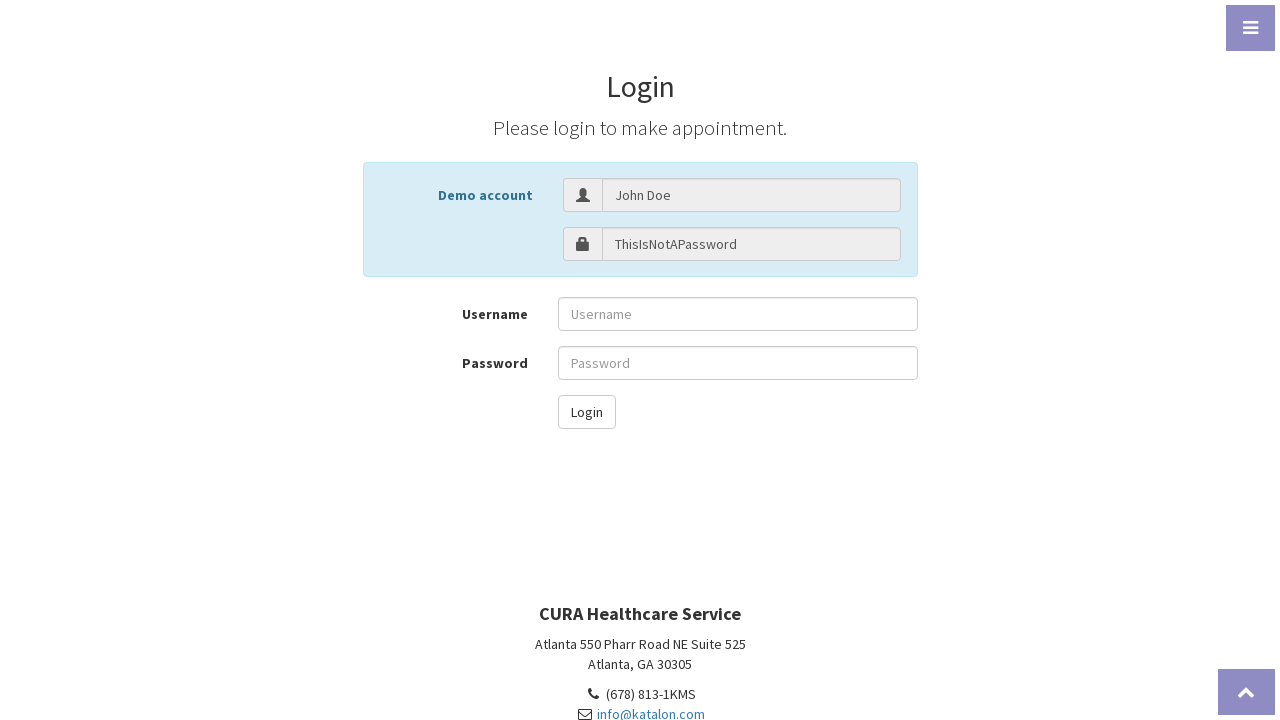

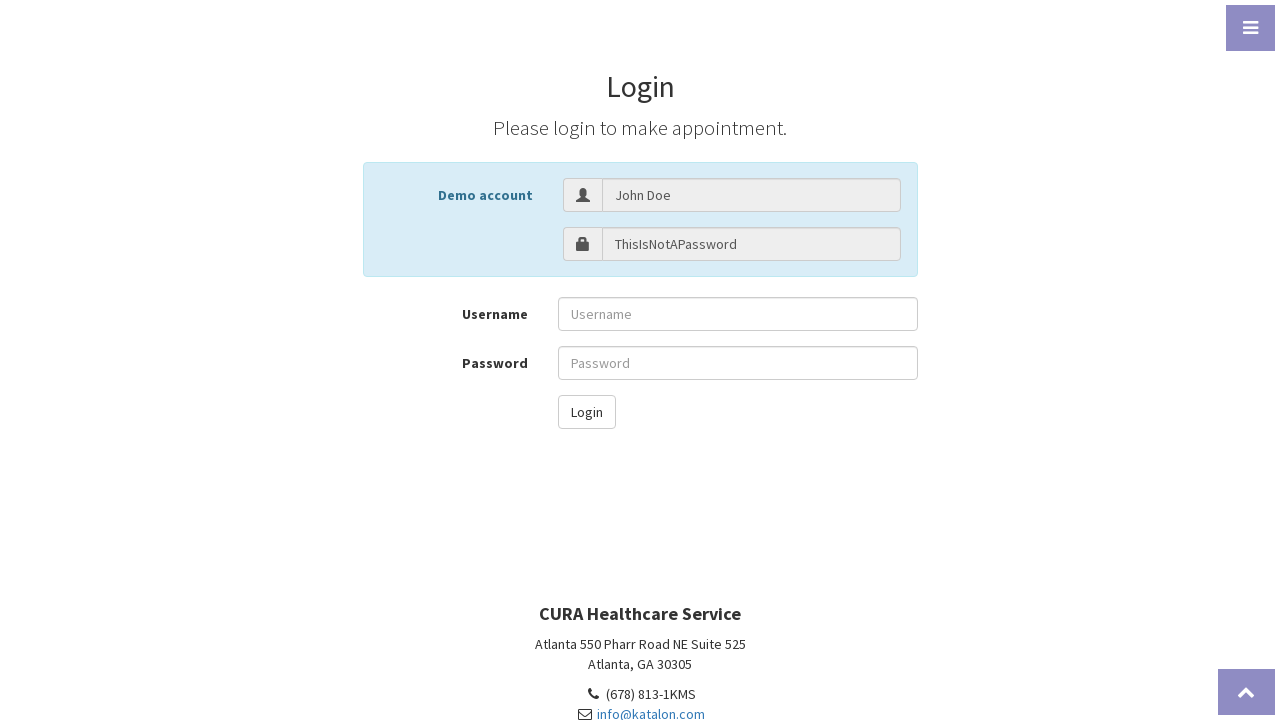